Tests the search functionality by searching for a name and verifying results appear

Starting URL: https://demoqa.com/webtables

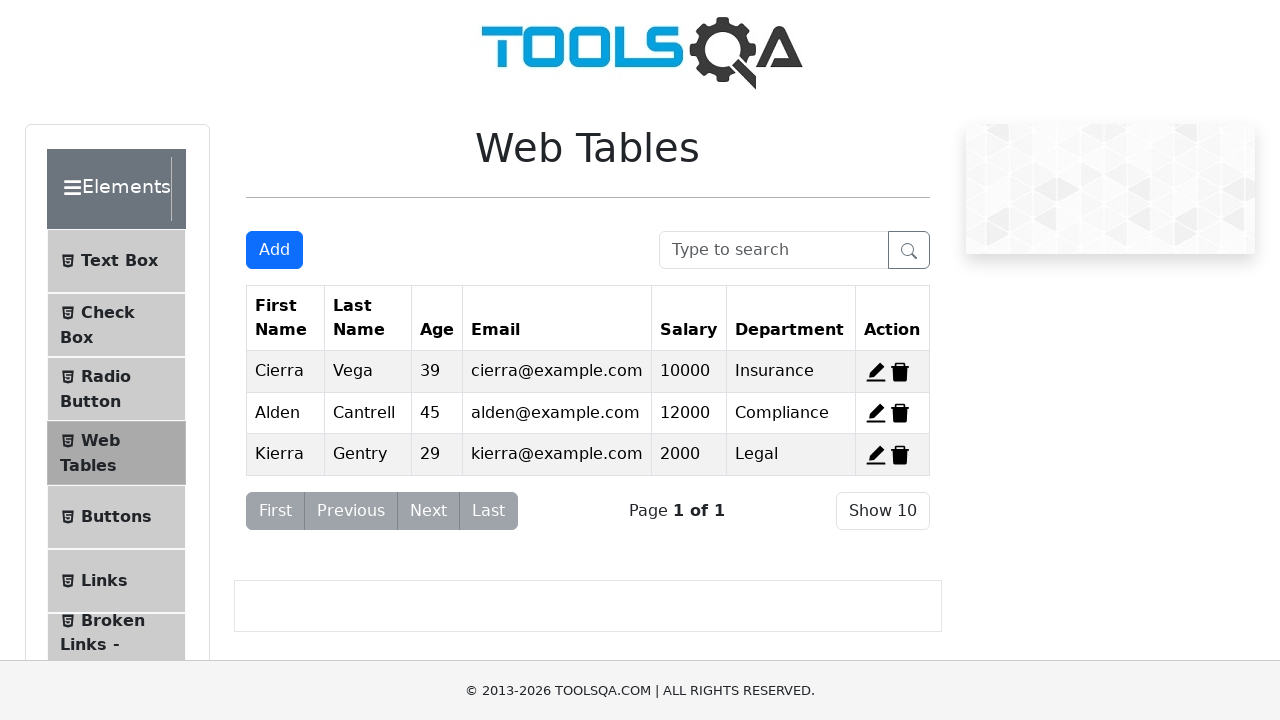

Filled search box with 'Cierra' on #searchBox
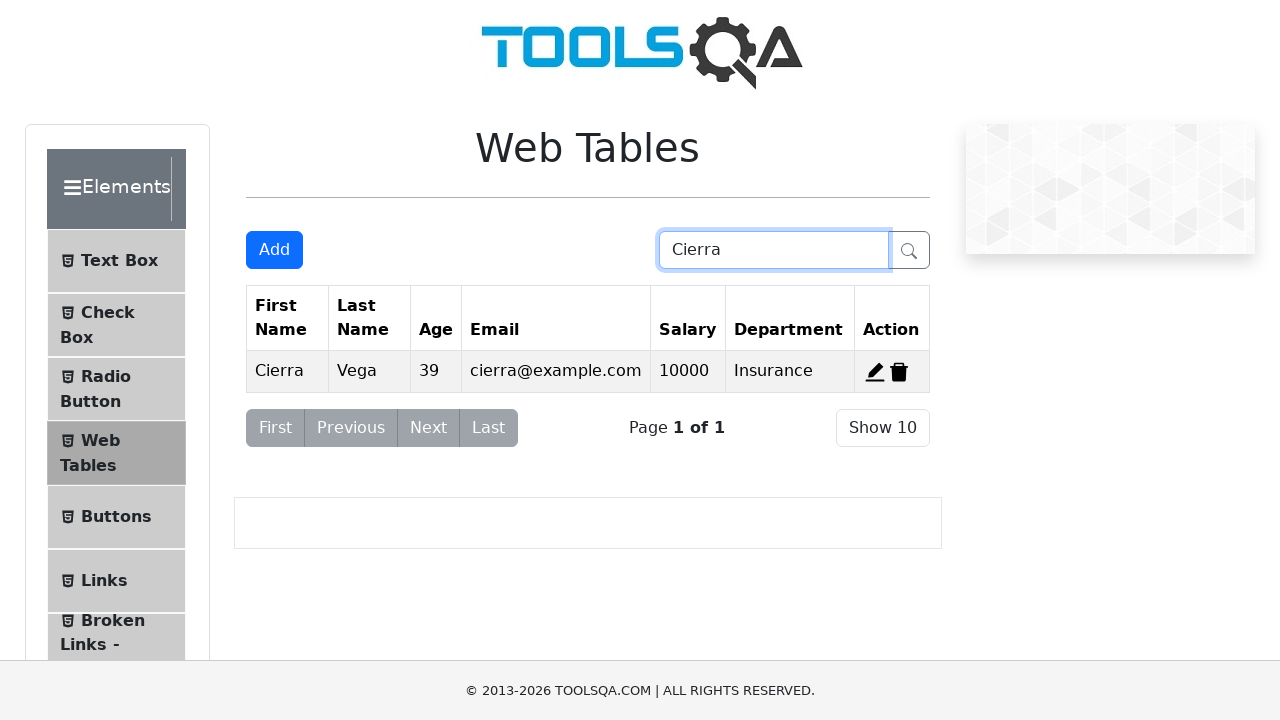

Search results filtered and 'Cierra' name appeared in results
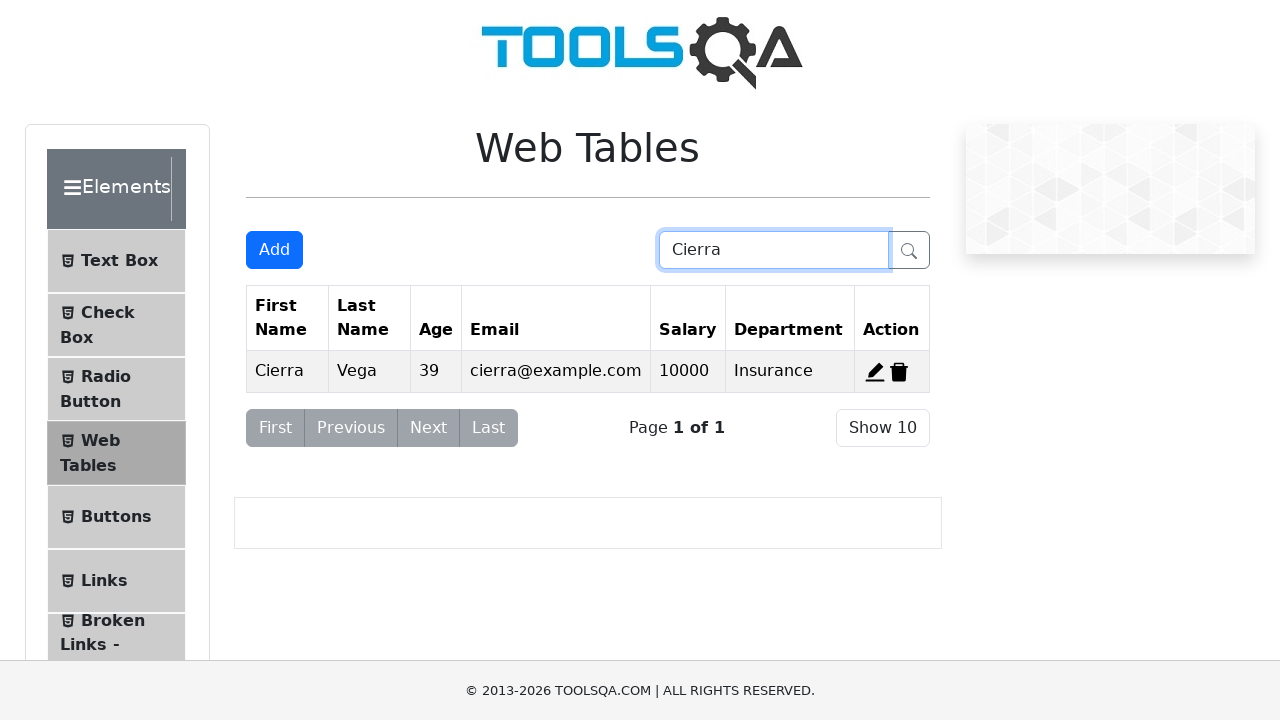

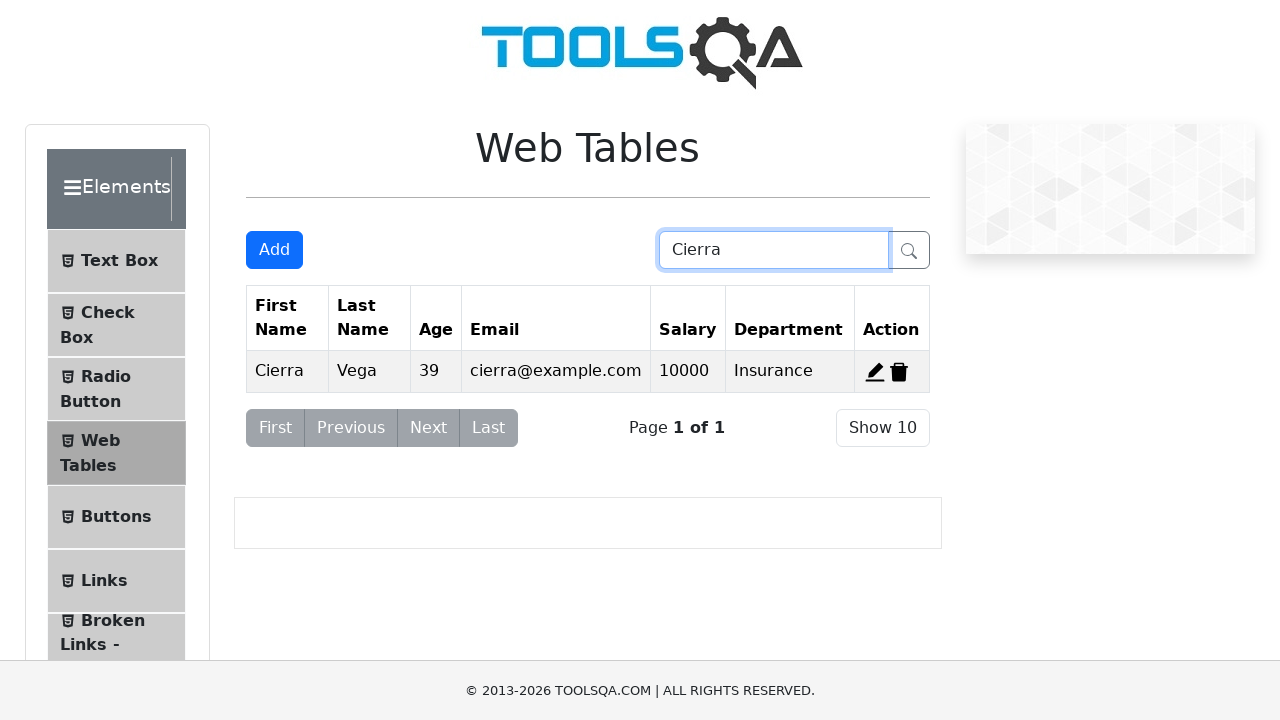